Tests typing into an input field including special characters, key modifiers, and sequential typing

Starting URL: https://example.cypress.io/commands/actions

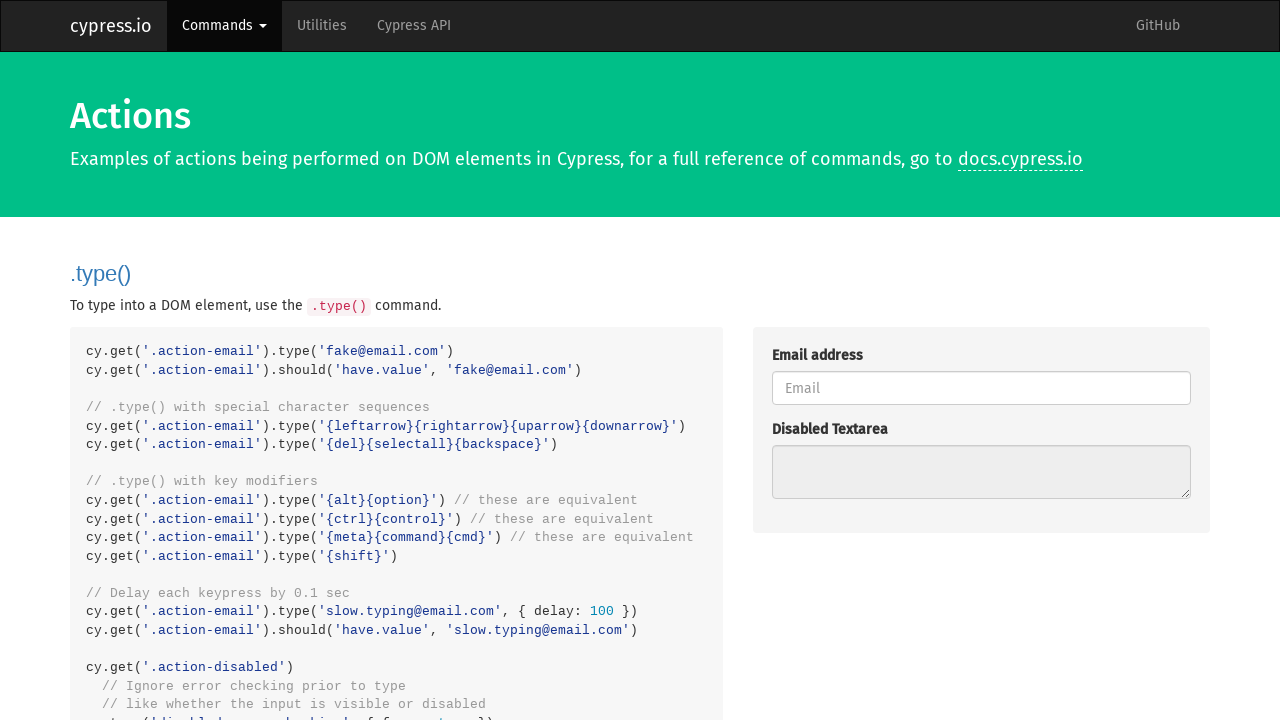

Filled email input field with 'fake@email.com' on .action-email
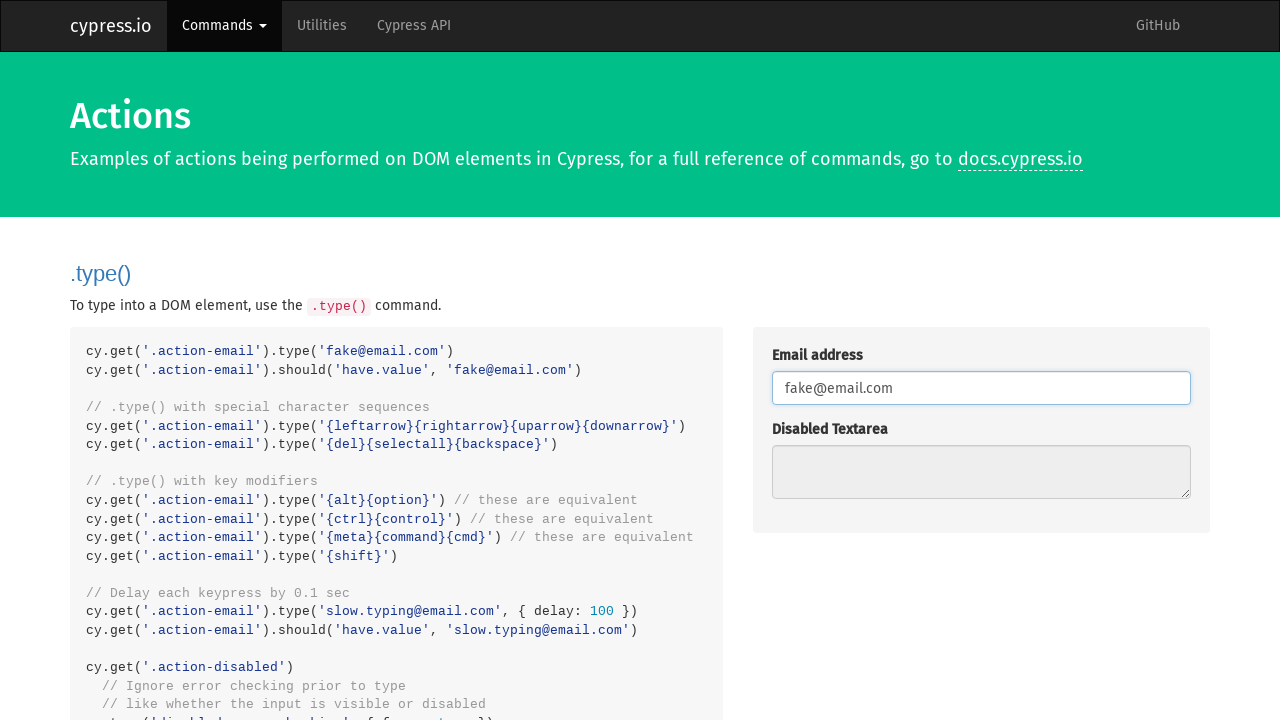

Pressed ArrowLeft key on .action-email
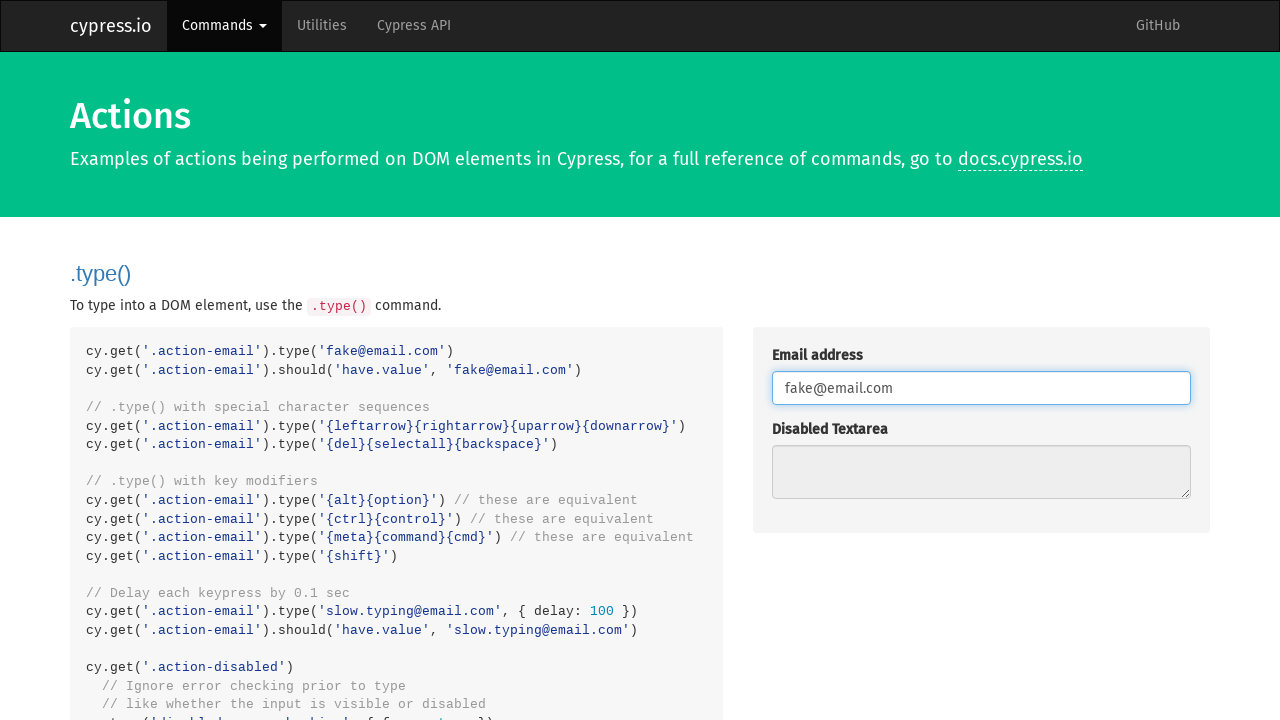

Pressed ArrowRight key on .action-email
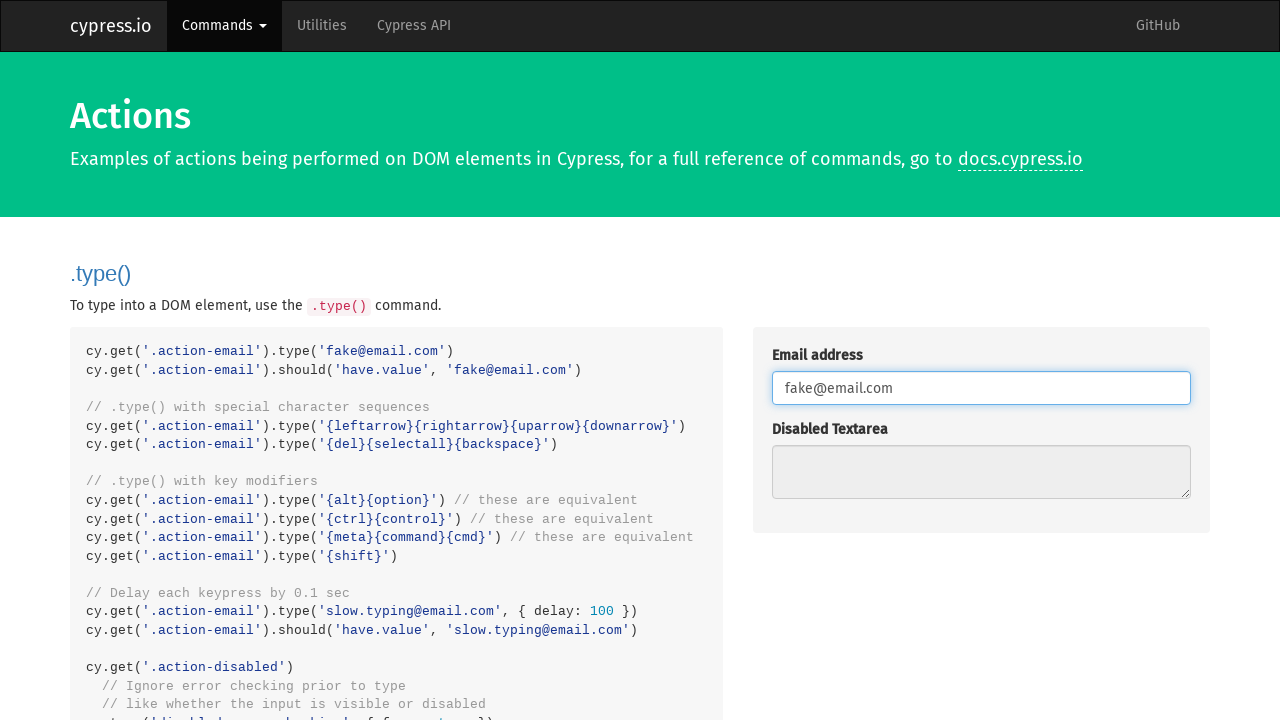

Pressed ArrowUp key on .action-email
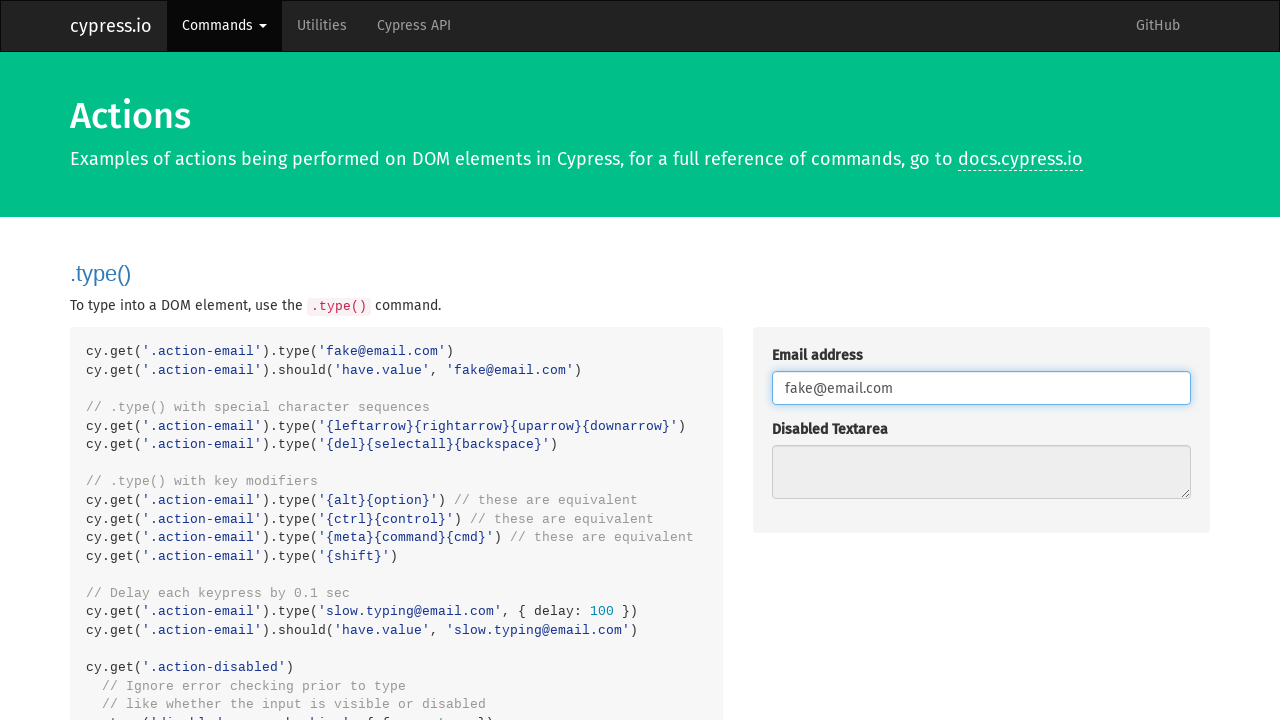

Pressed ArrowDown key on .action-email
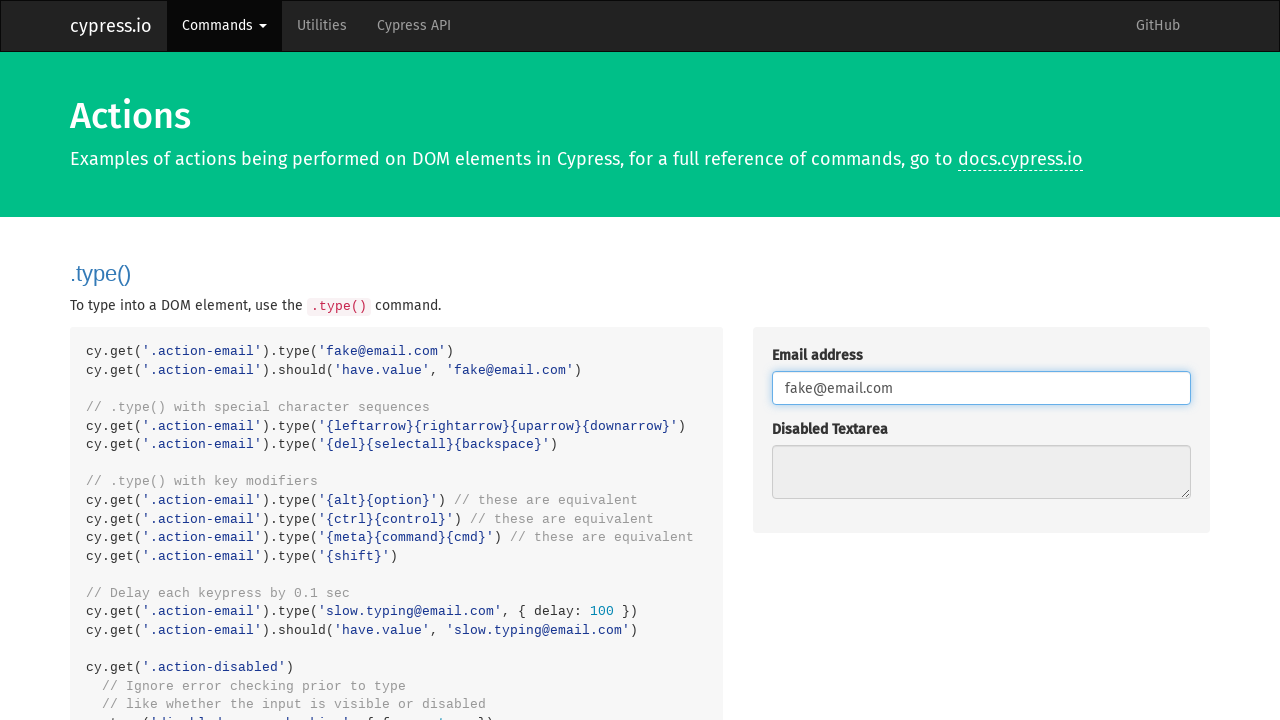

Pressed Alt+a key combination on .action-email
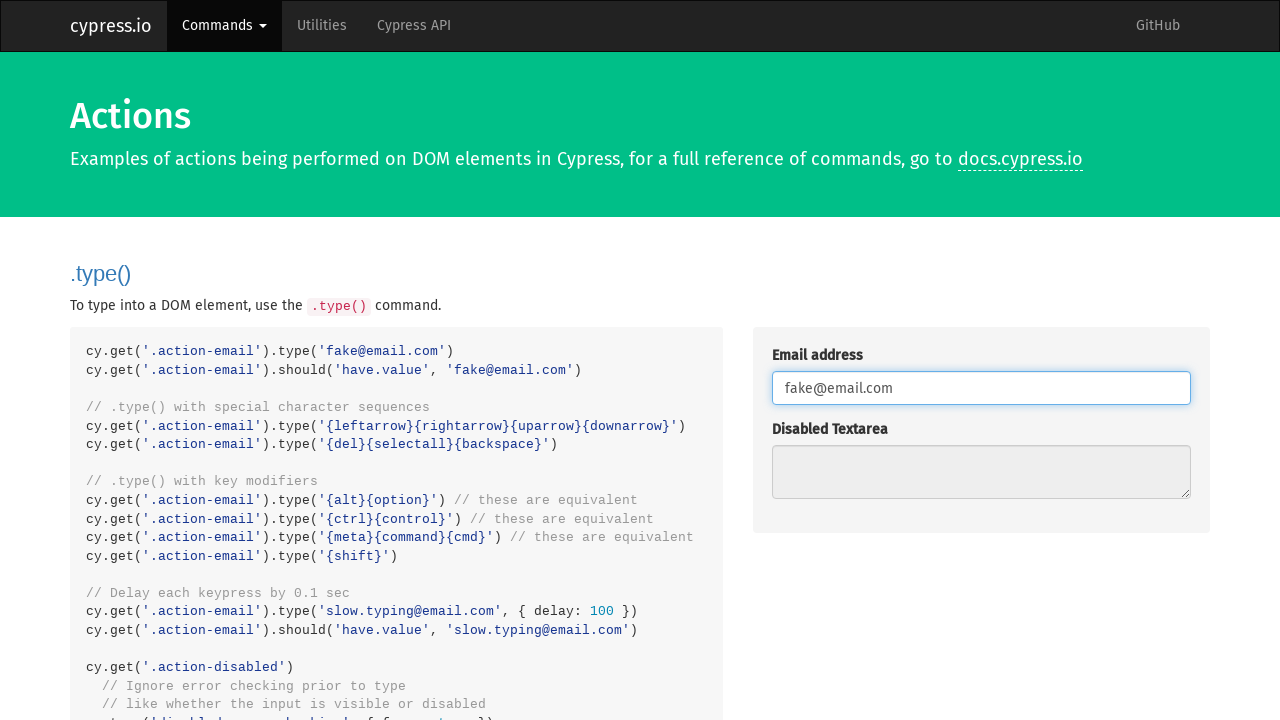

Pressed Shift+A key combination on .action-email
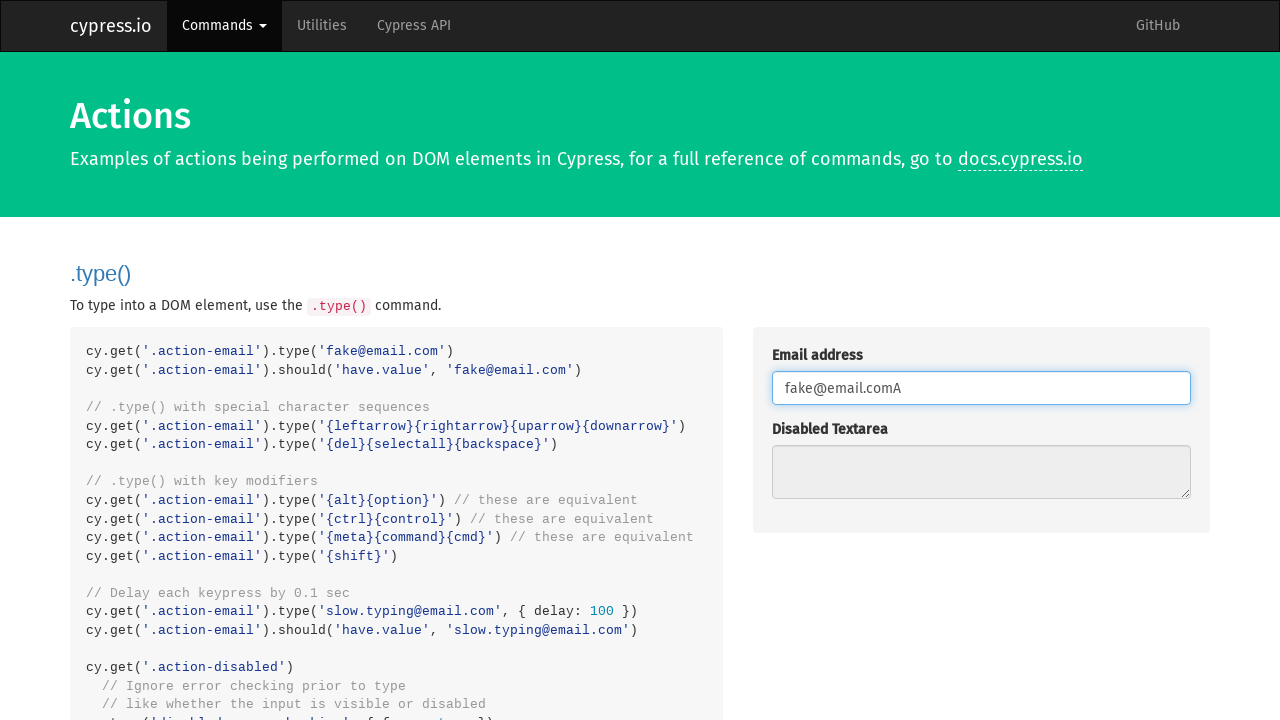

Pressed Control+a key combination to select all on .action-email
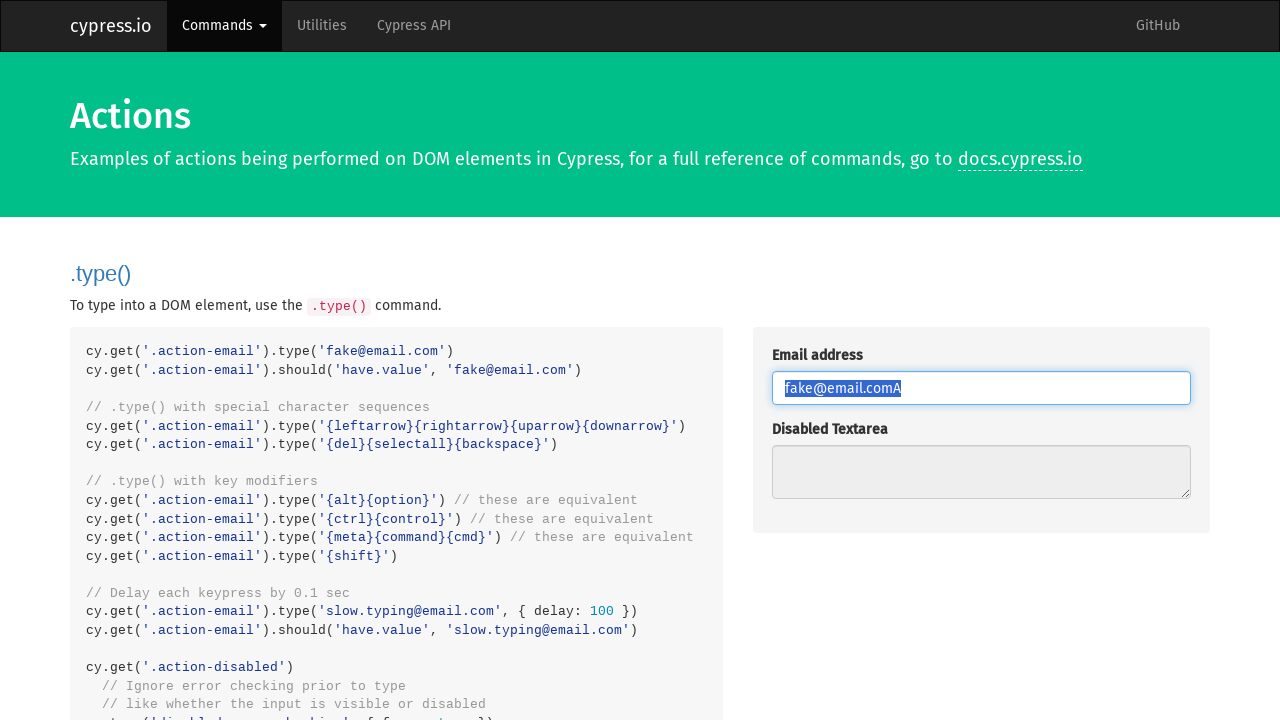

Pressed Delete key to clear selected text on .action-email
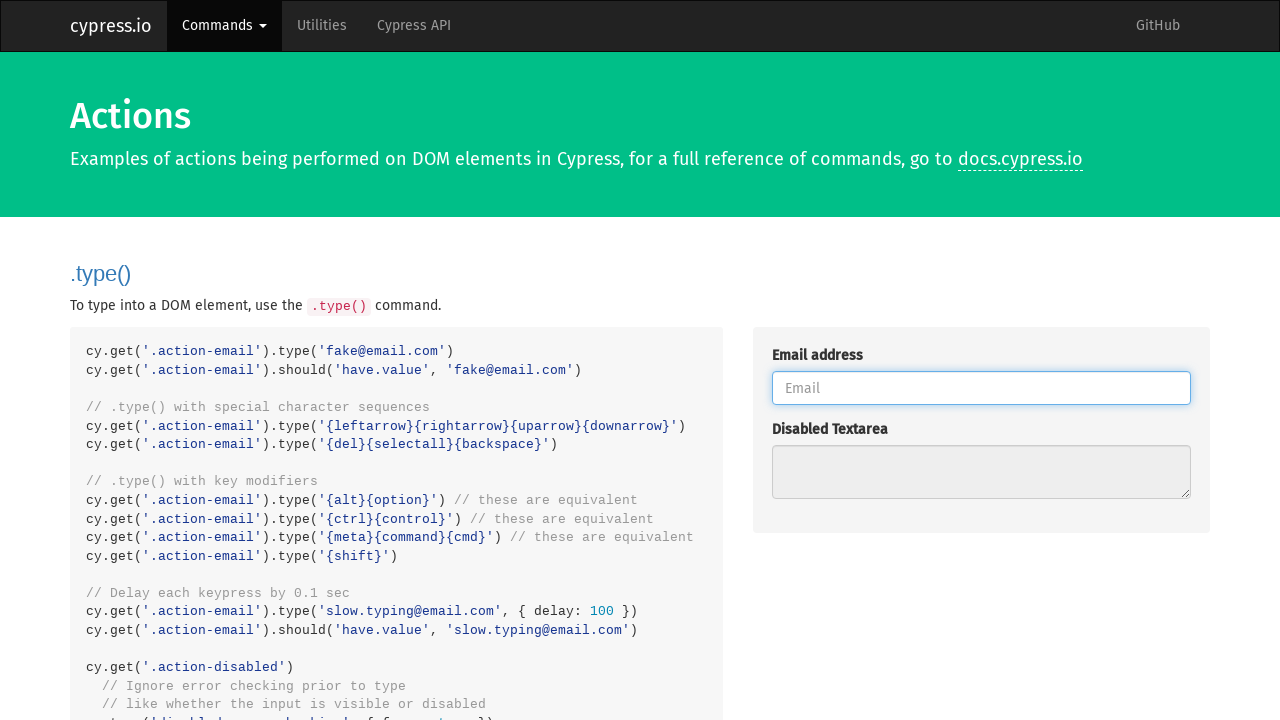

Typed 'slow.typing@email.com' sequentially character by character
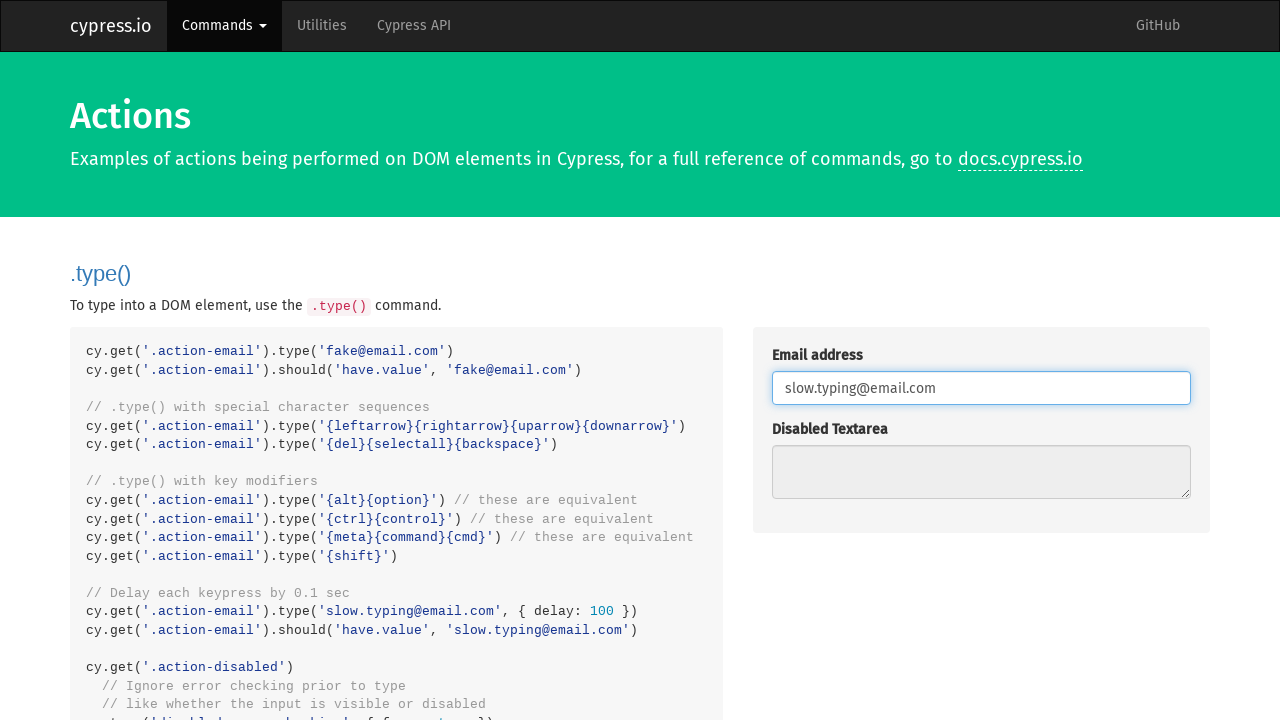

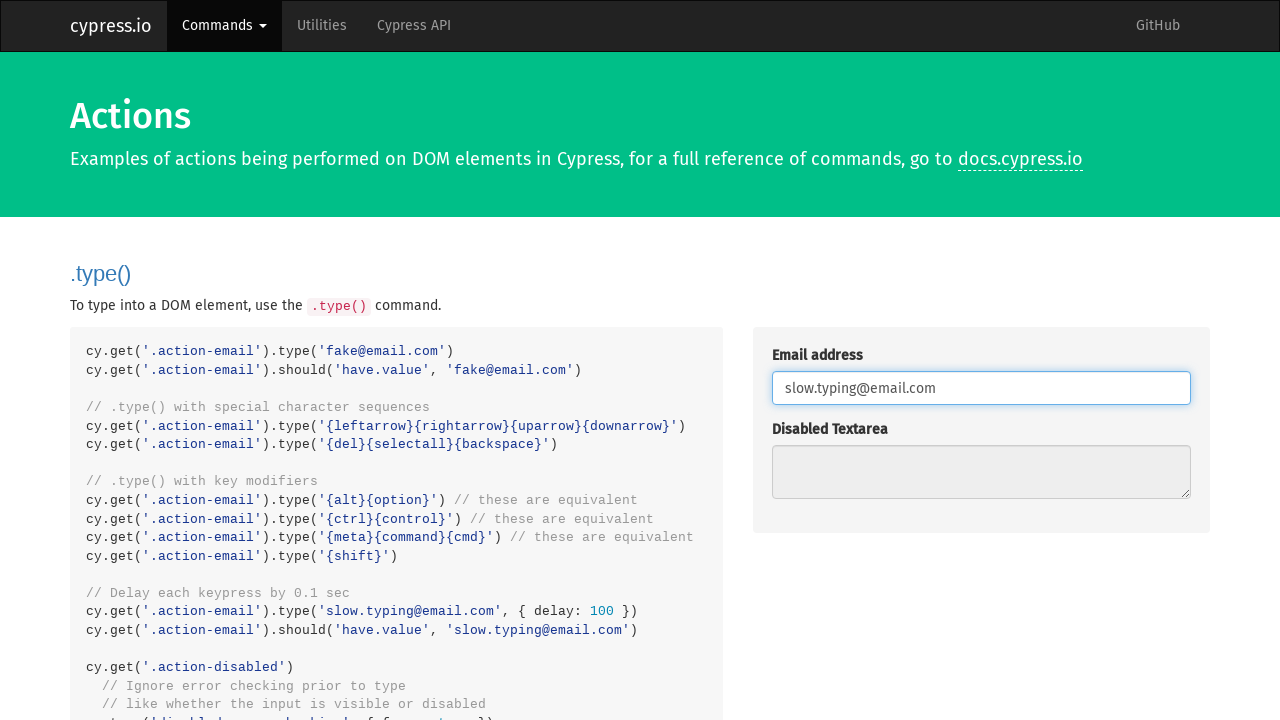